Navigates to the omayo blogspot test page and waits for the page to load completely.

Starting URL: http://omayo.blogspot.com

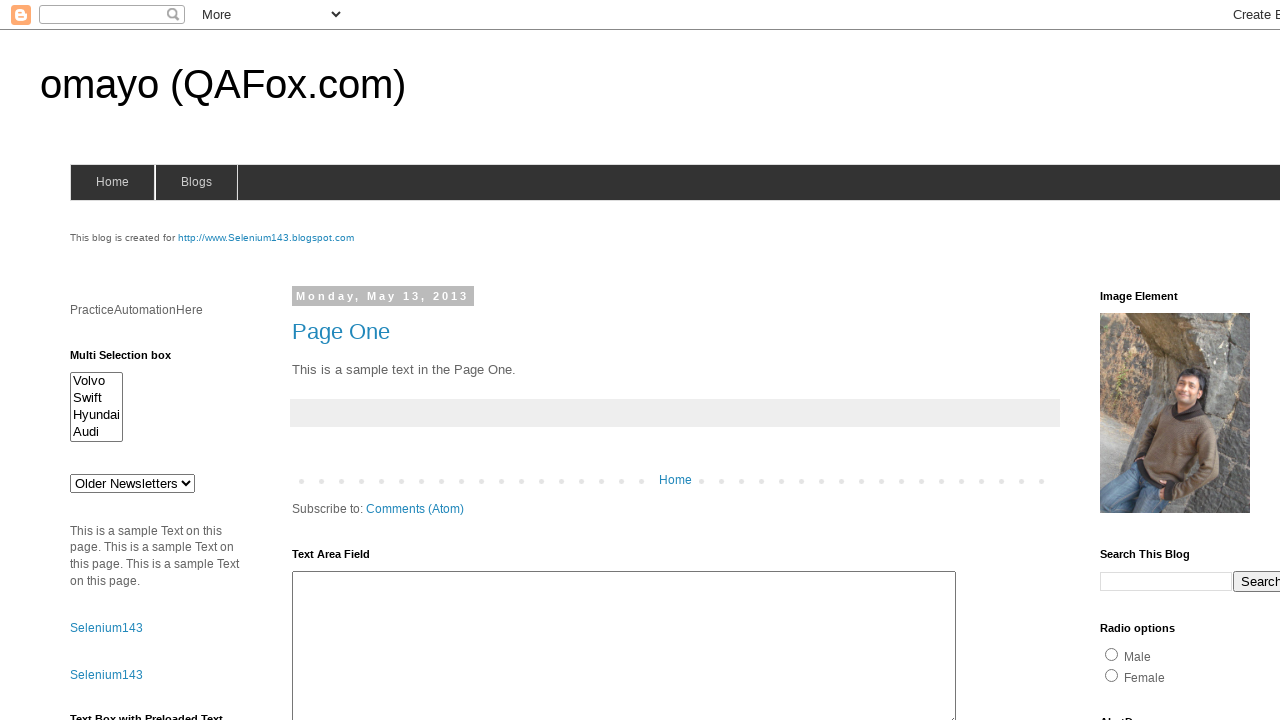

Navigated to omayo blogspot test page
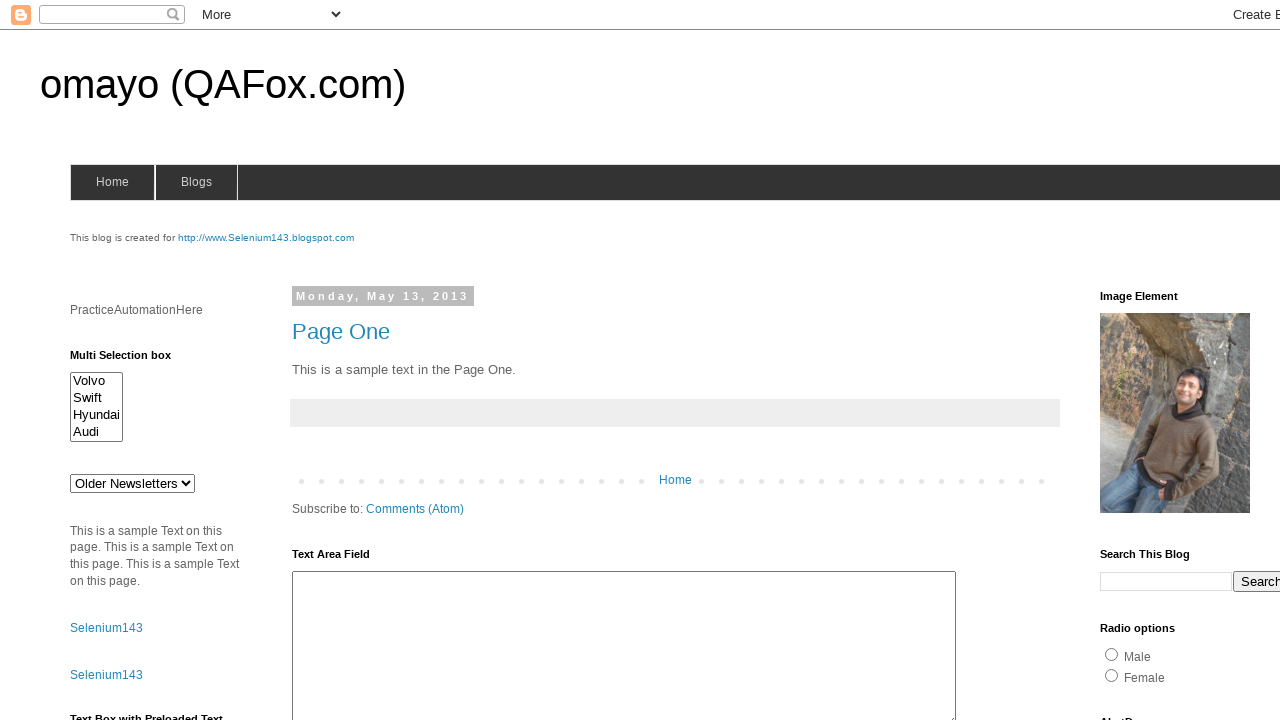

Page loaded completely - networkidle state reached
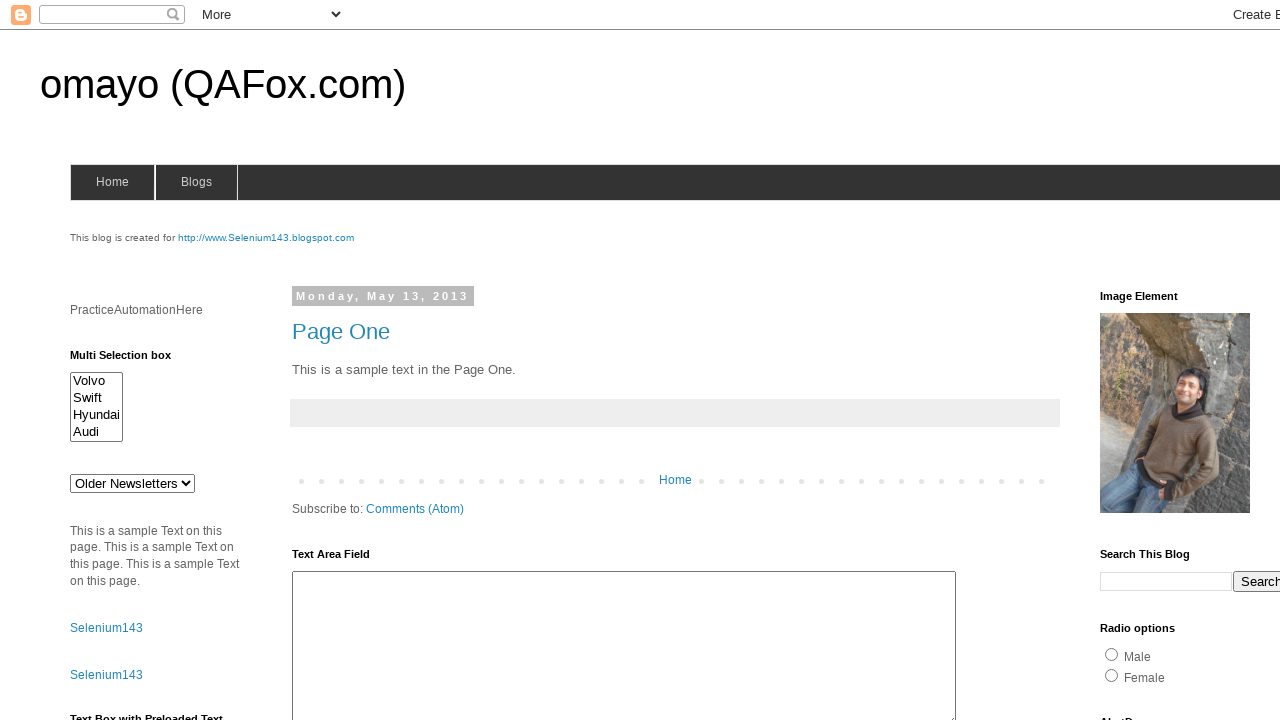

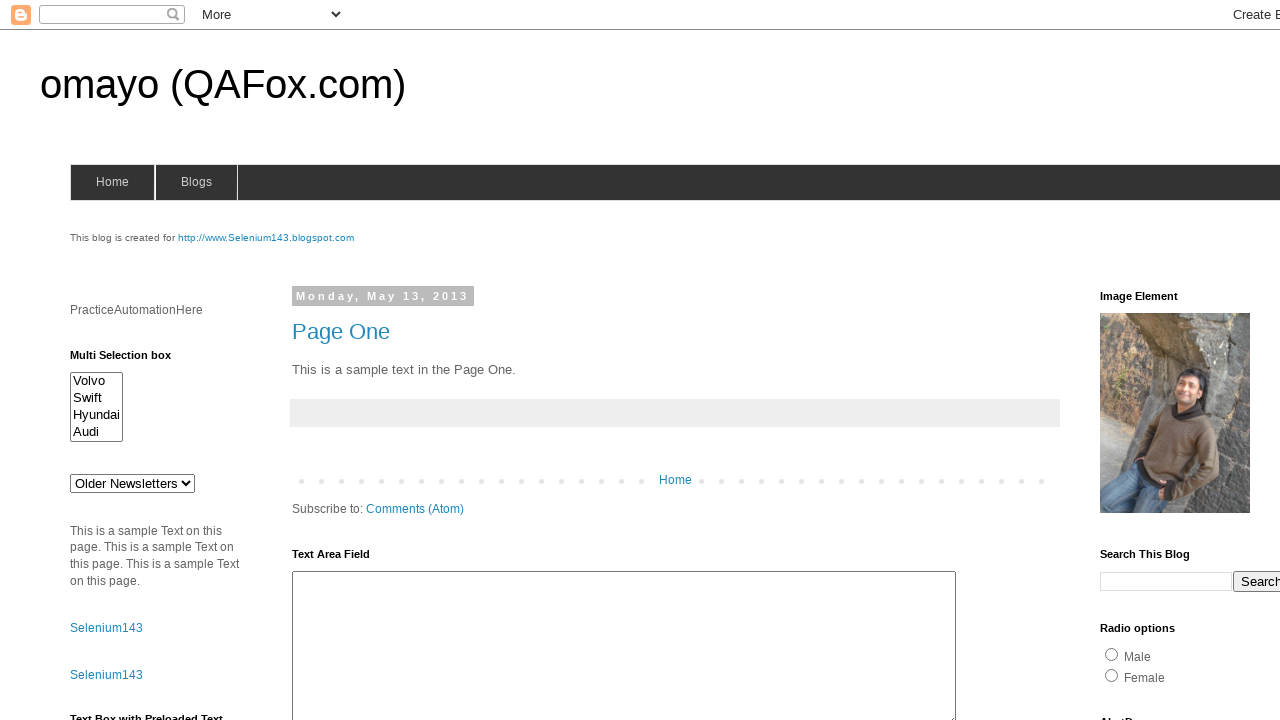